Navigates to a Selenium course content page and clicks on a "Core Java Test Papers" element to expand or view it.

Starting URL: http://greenstech.in/selenium-course-content.html

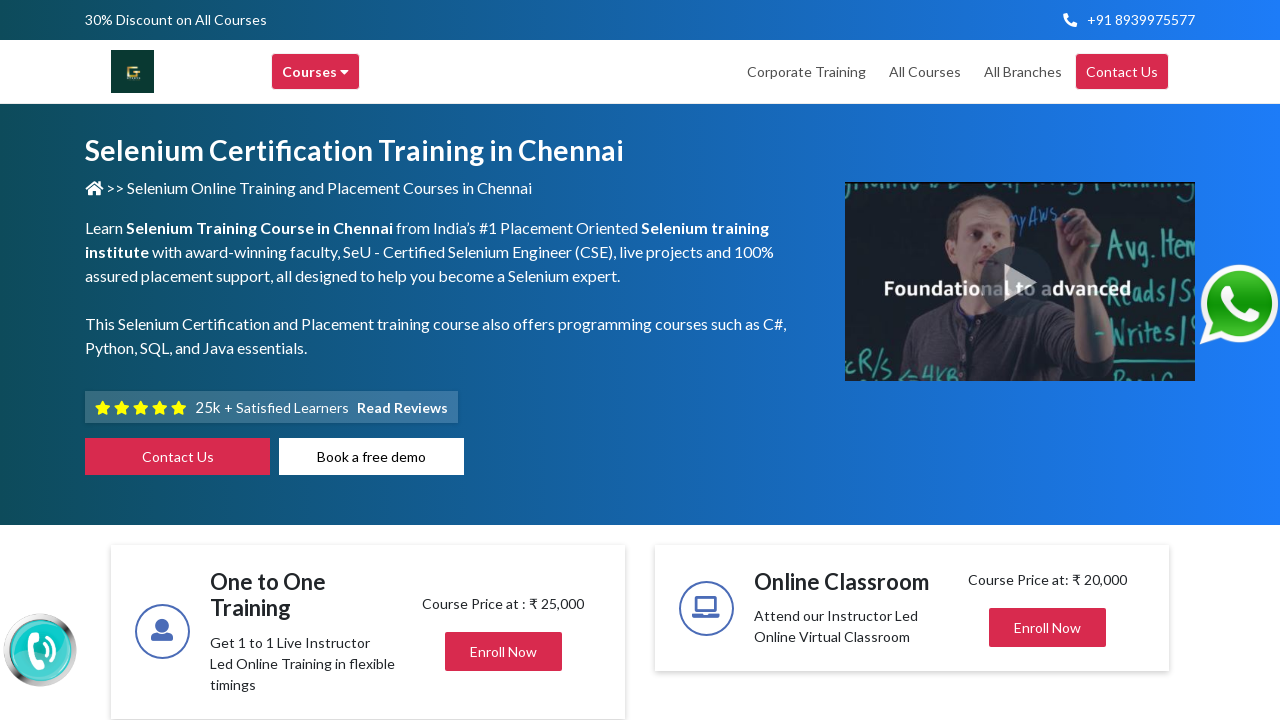

Clicked on 'Core Java Test Papers' element to expand or view it at (1048, 361) on div[title='Core Java Test Papers']
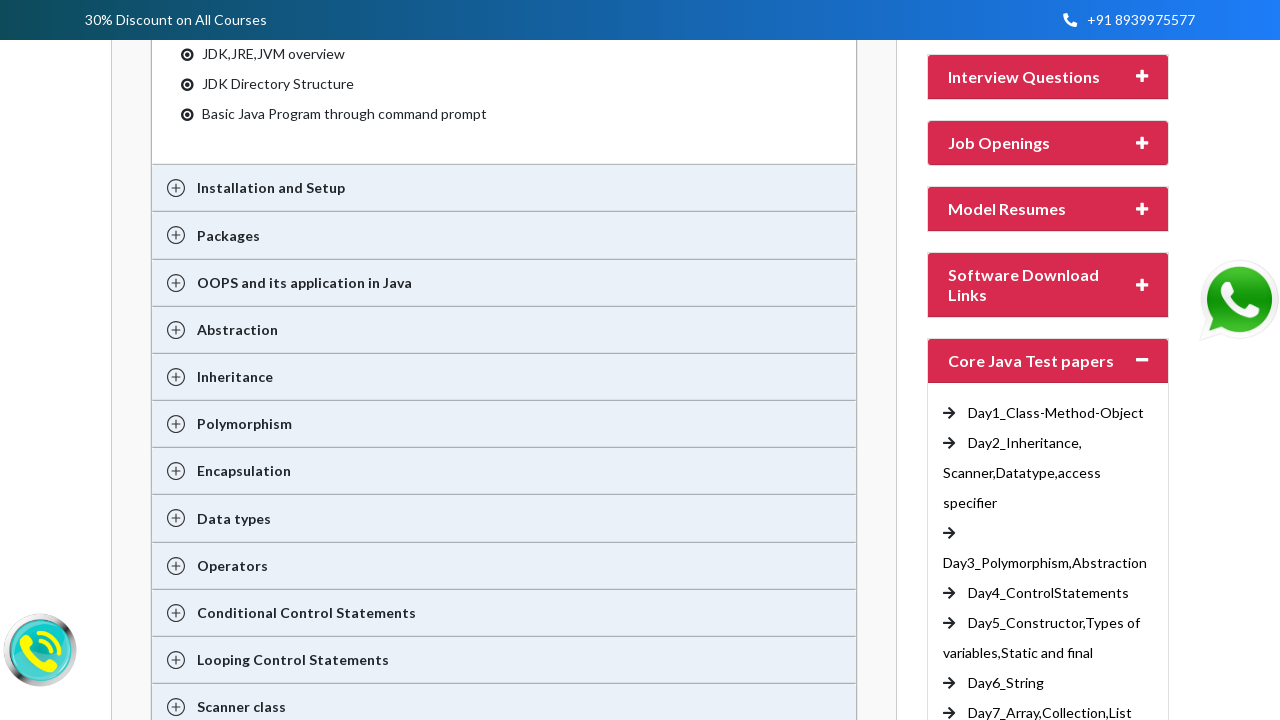

Waited 1000ms for content to load after clicking Core Java Test Papers
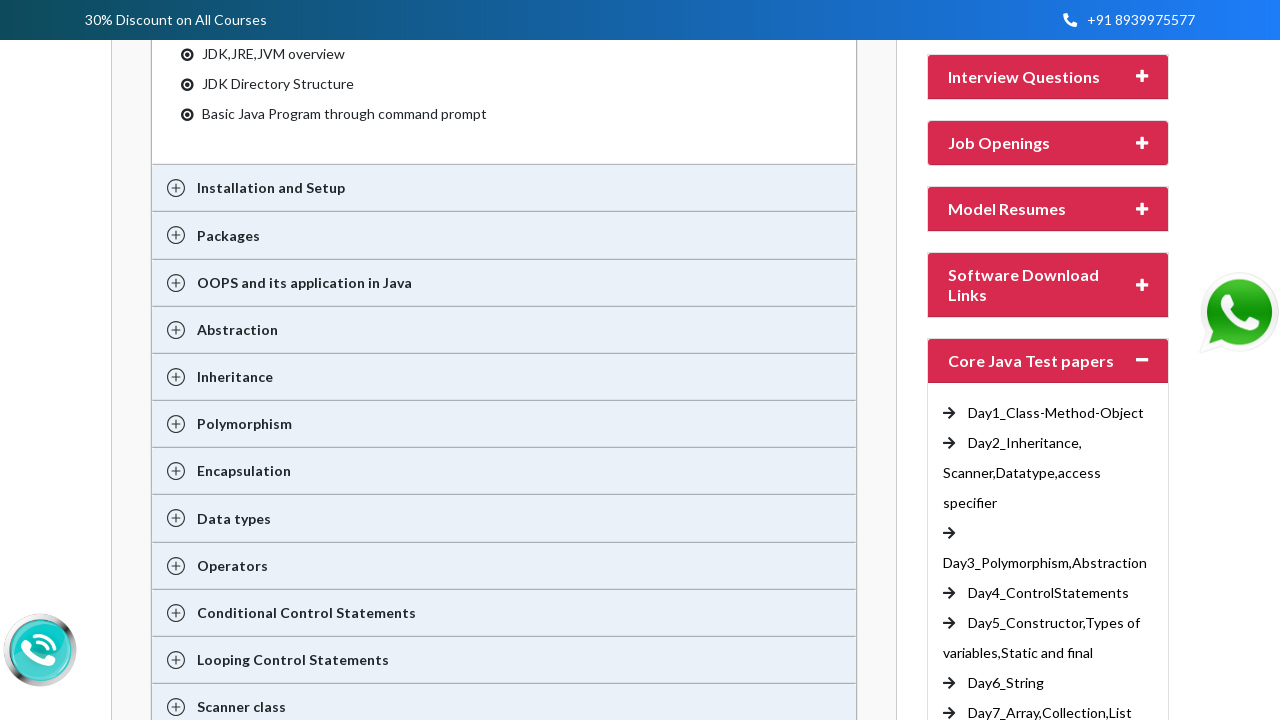

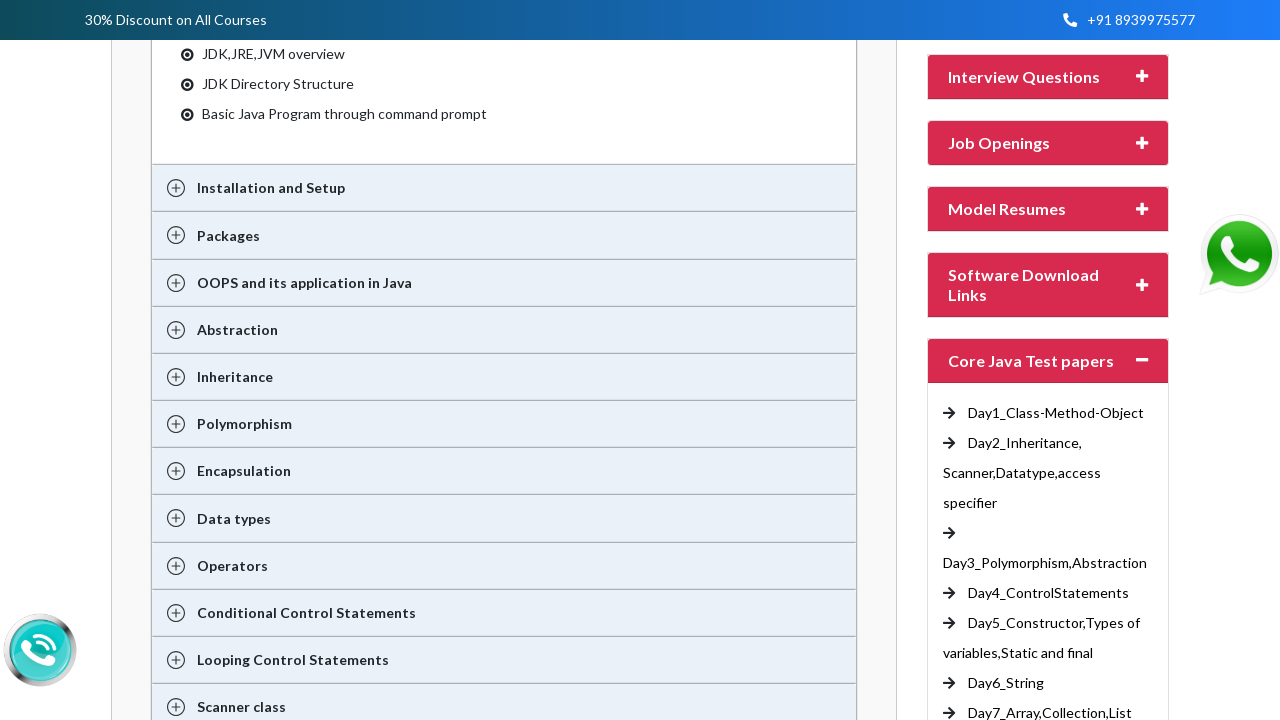